Navigates to a demo registration page and scrolls the submit button into view using JavaScript execution.

Starting URL: http://demo.automationtesting.in/Register.html

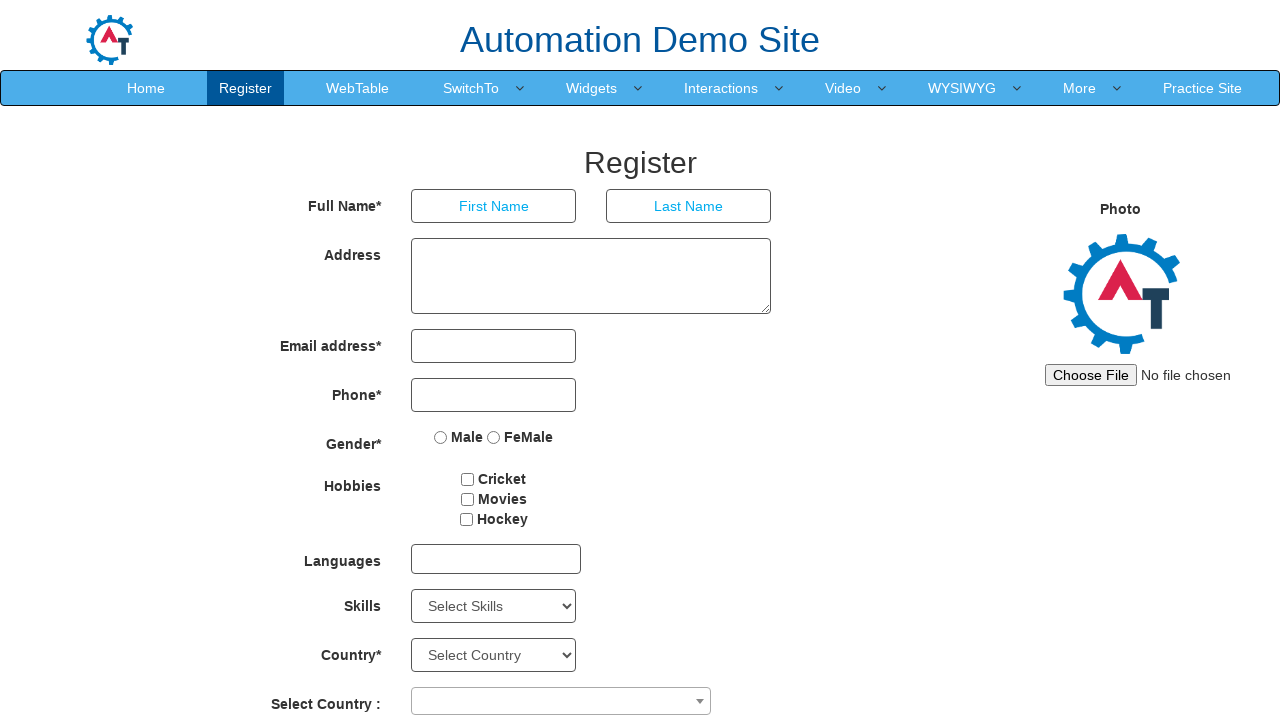

Waited 2 seconds for page to load
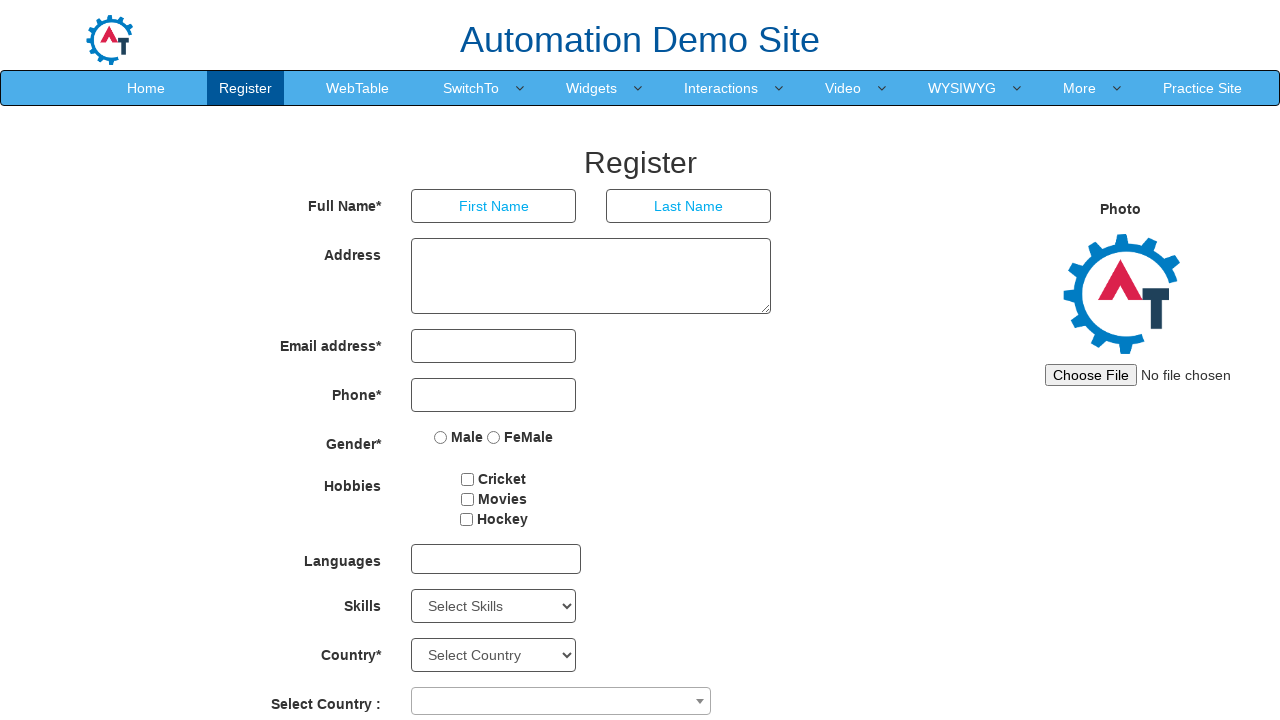

Executed JavaScript to scroll submit button into view
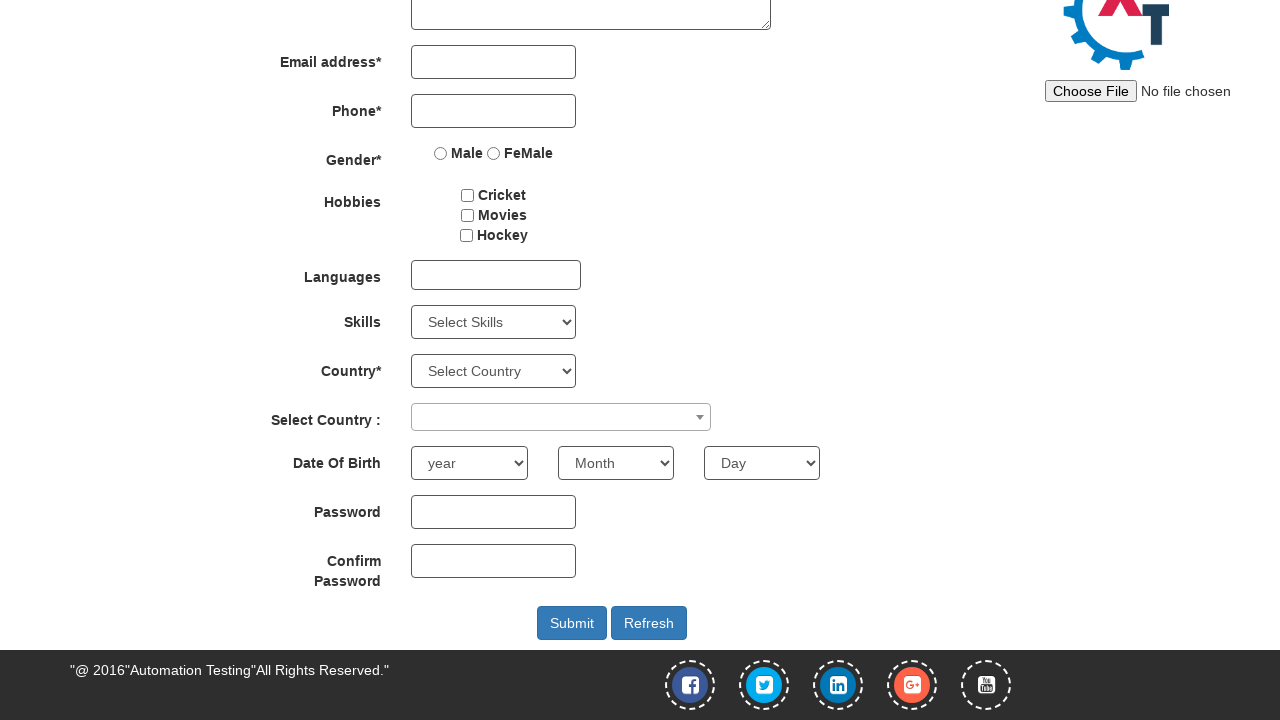

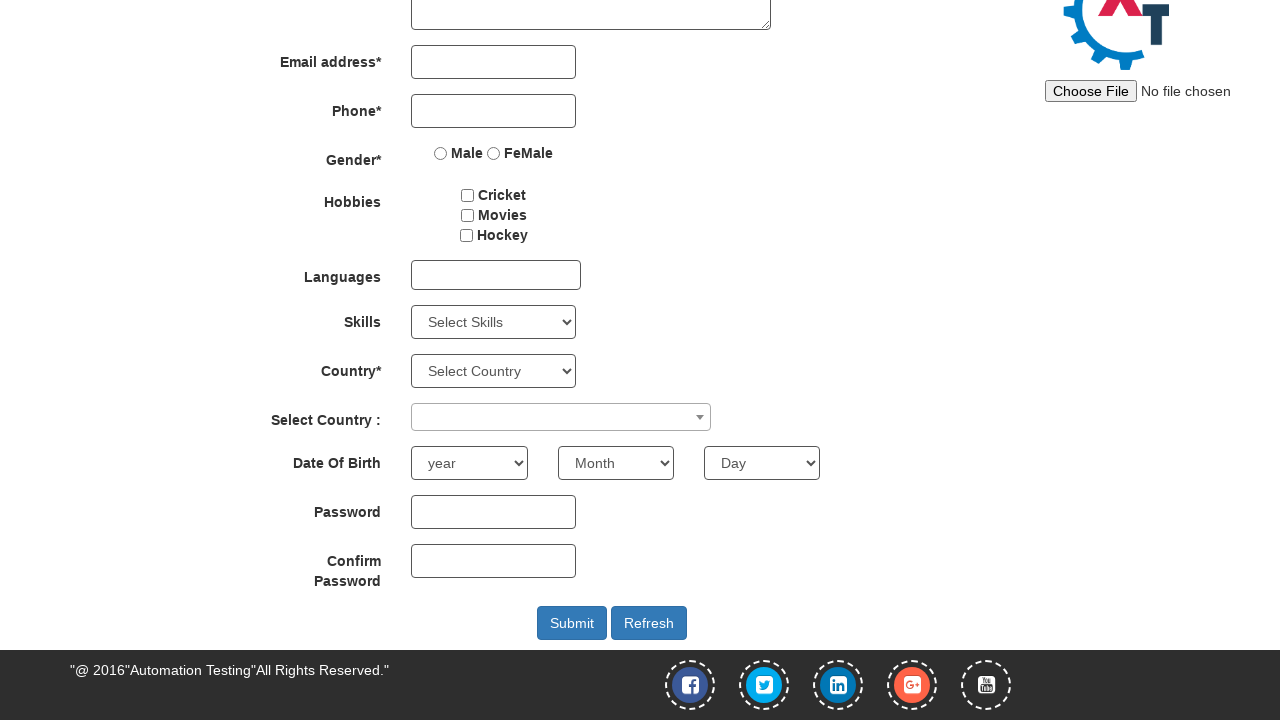